Tests keyboard input and button click functionality by entering text into a name field and clicking a button

Starting URL: https://formy-project.herokuapp.com/keypress

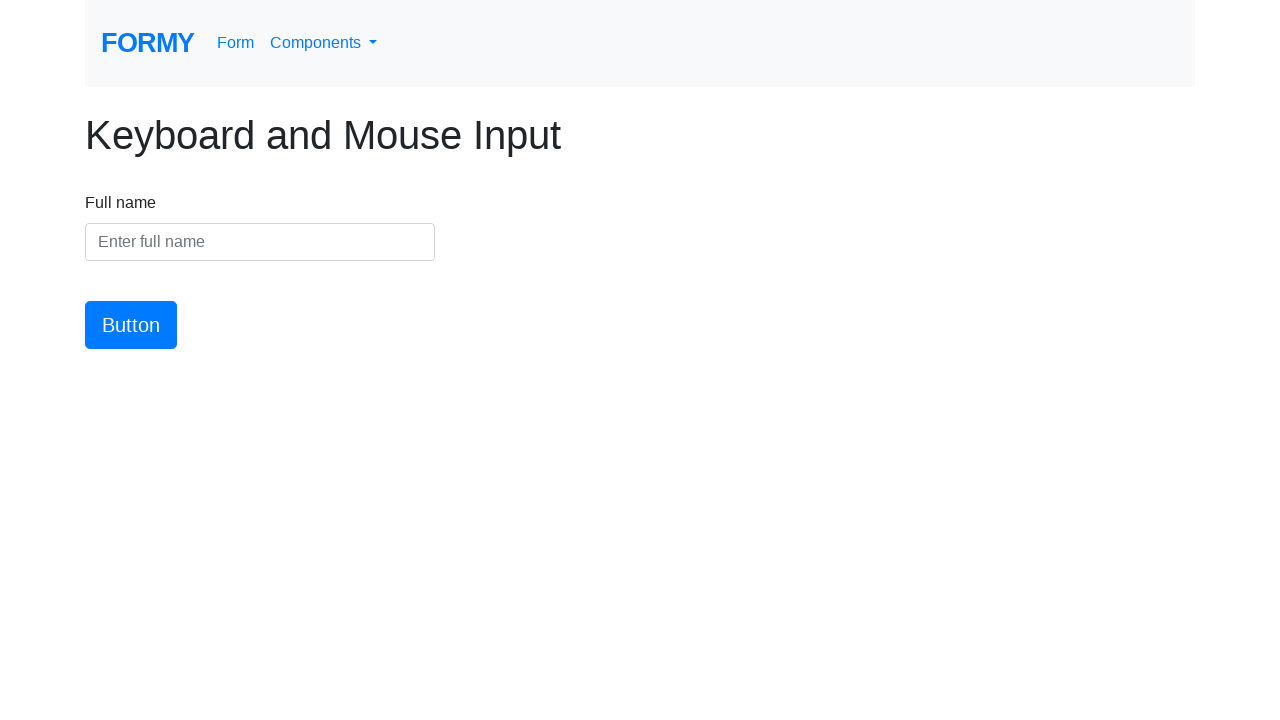

Clicked on the name input field at (260, 242) on #name
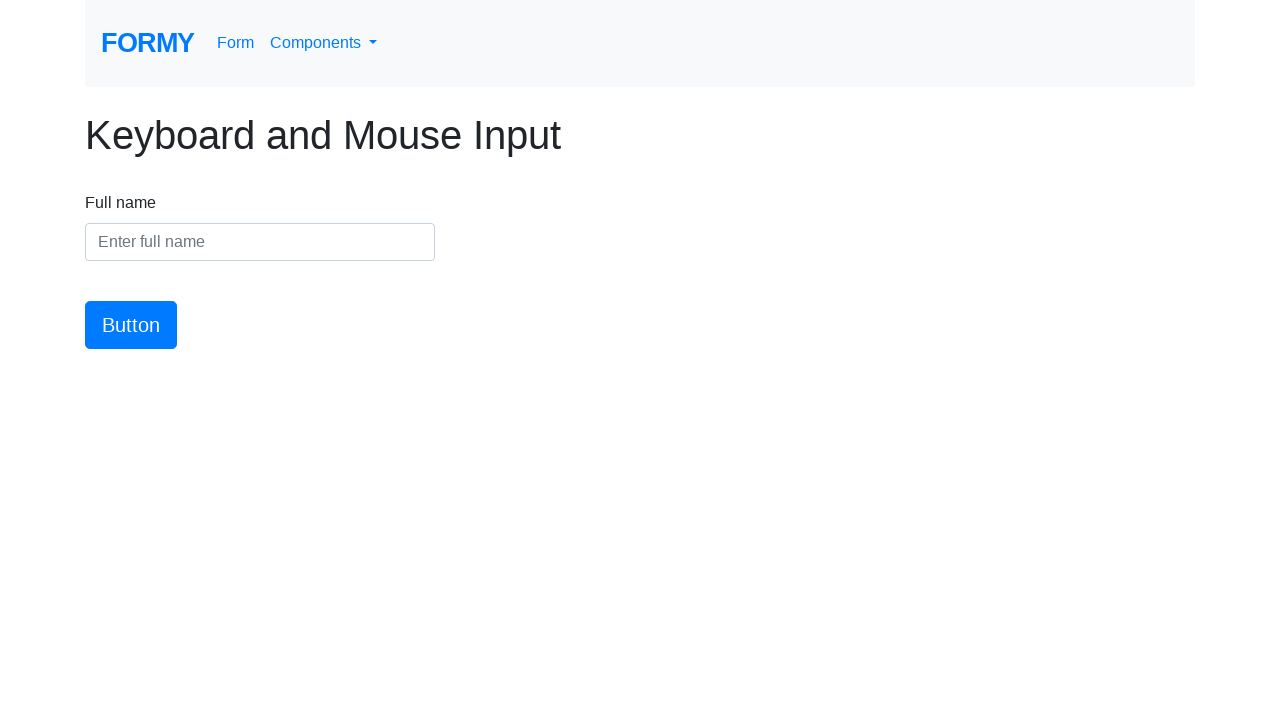

Entered 'Hello' into the name field on #name
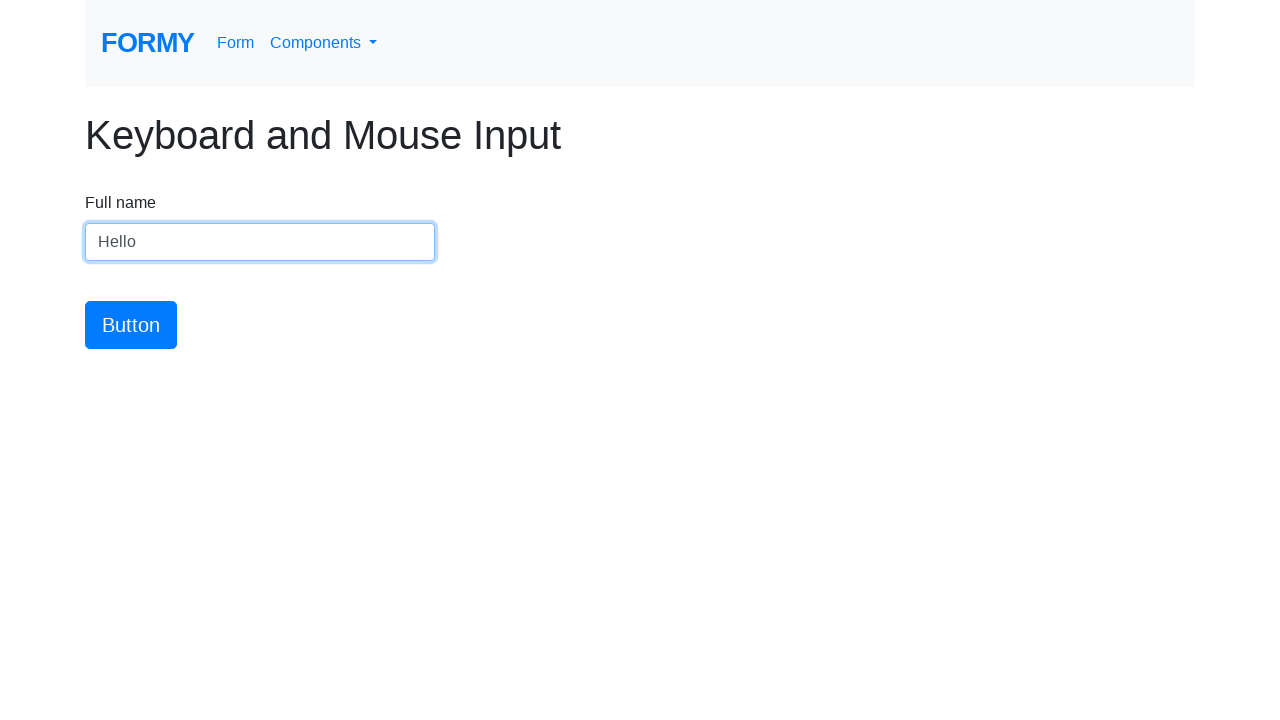

Clicked the submit button at (131, 325) on #button
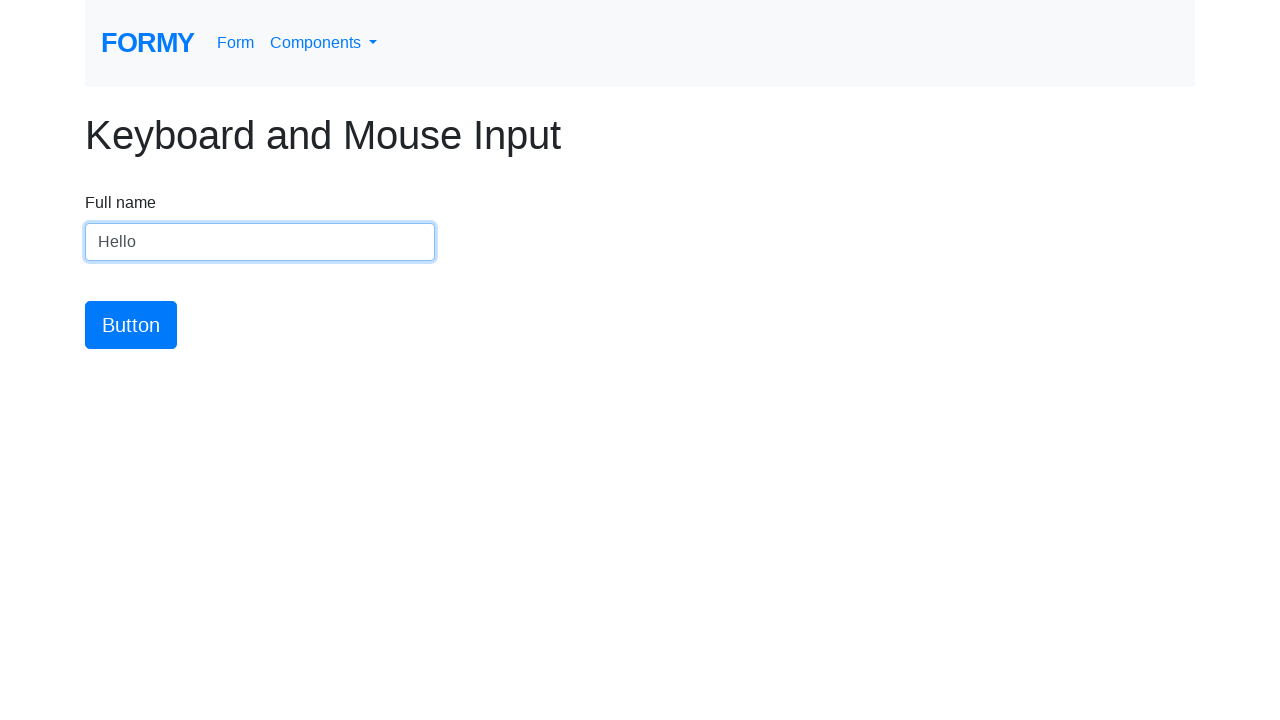

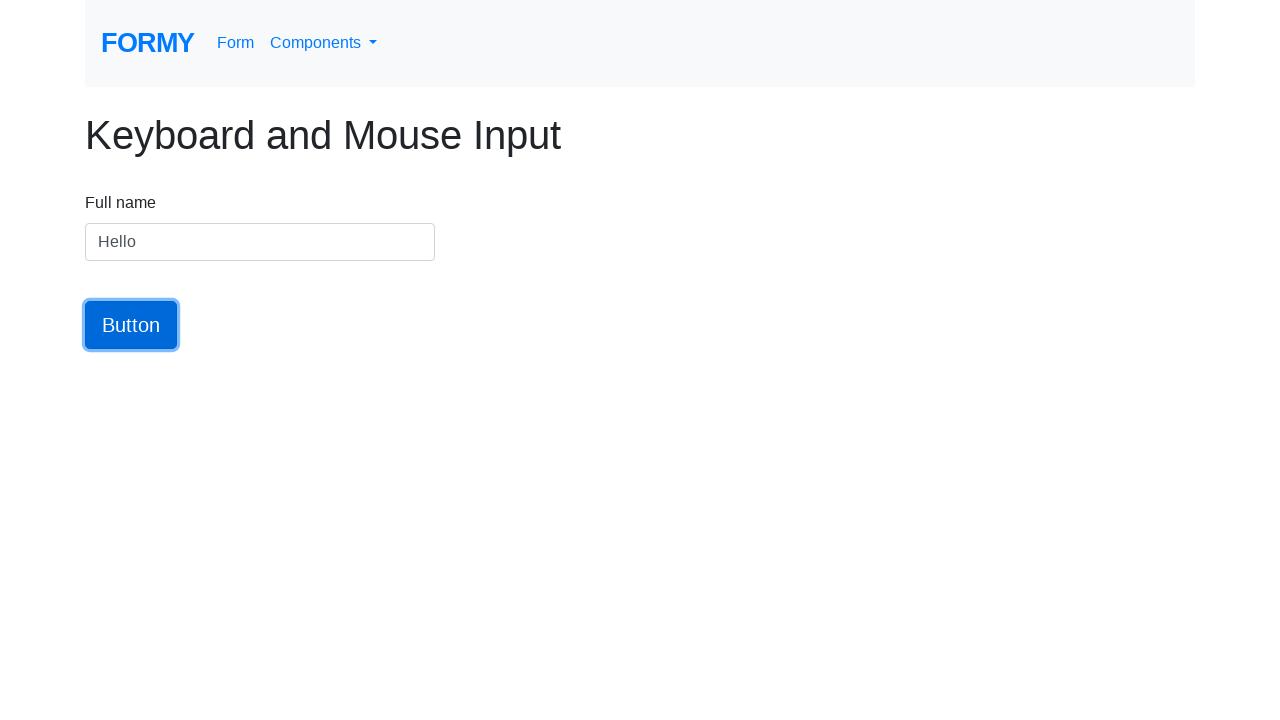